Selects multiple items in a list using click and hold drag selection, then selects random items with Ctrl/Cmd key

Starting URL: https://automationfc.github.io/jquery-selectable/

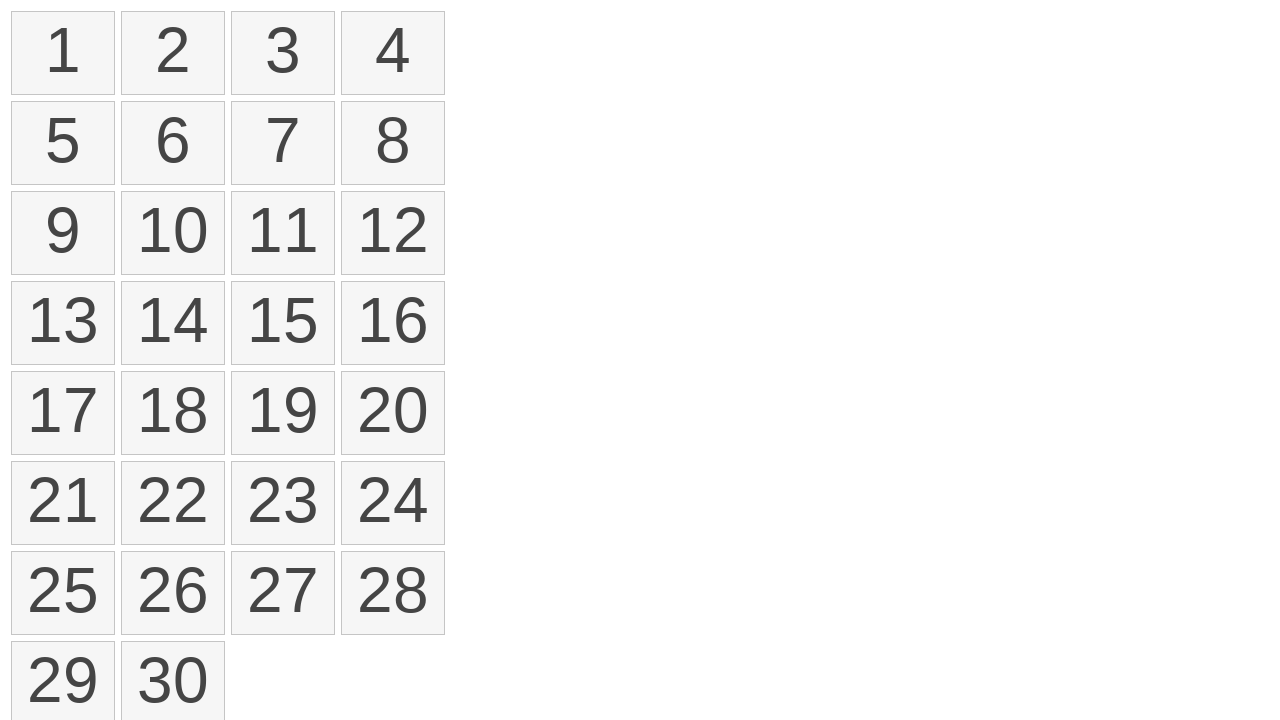

Retrieved all list items from selectable element
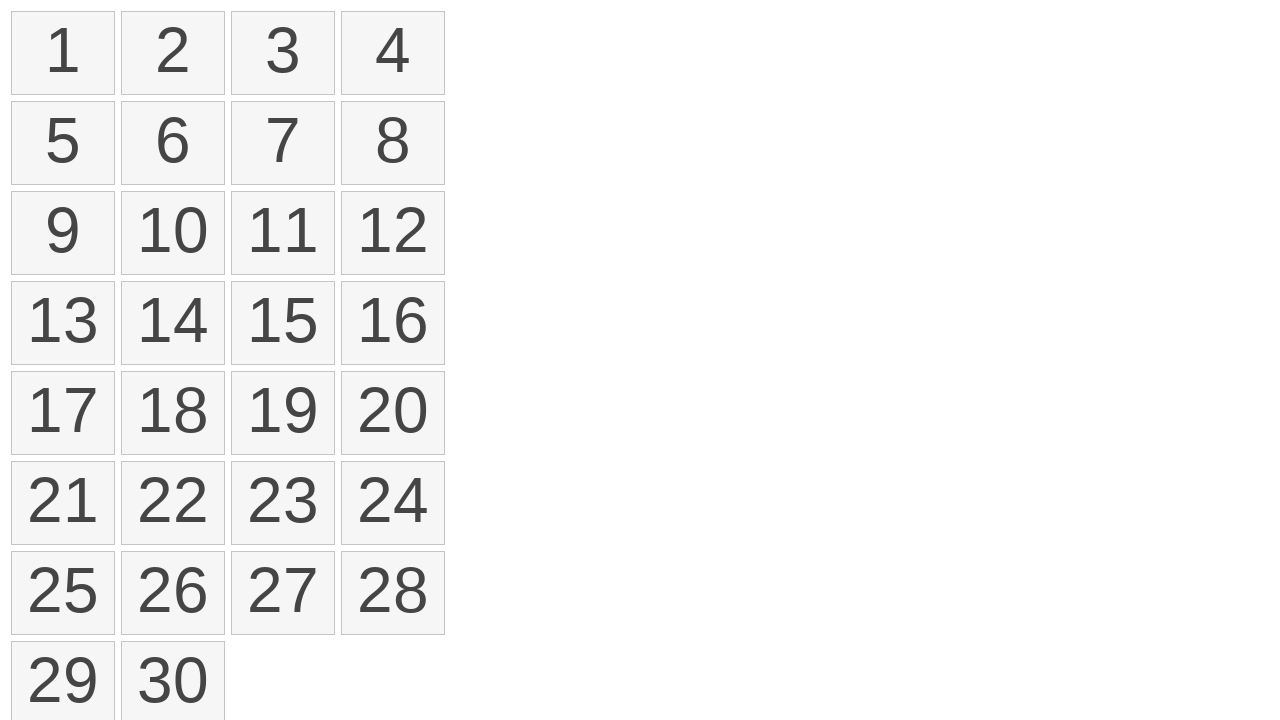

Located first list item (item 1)
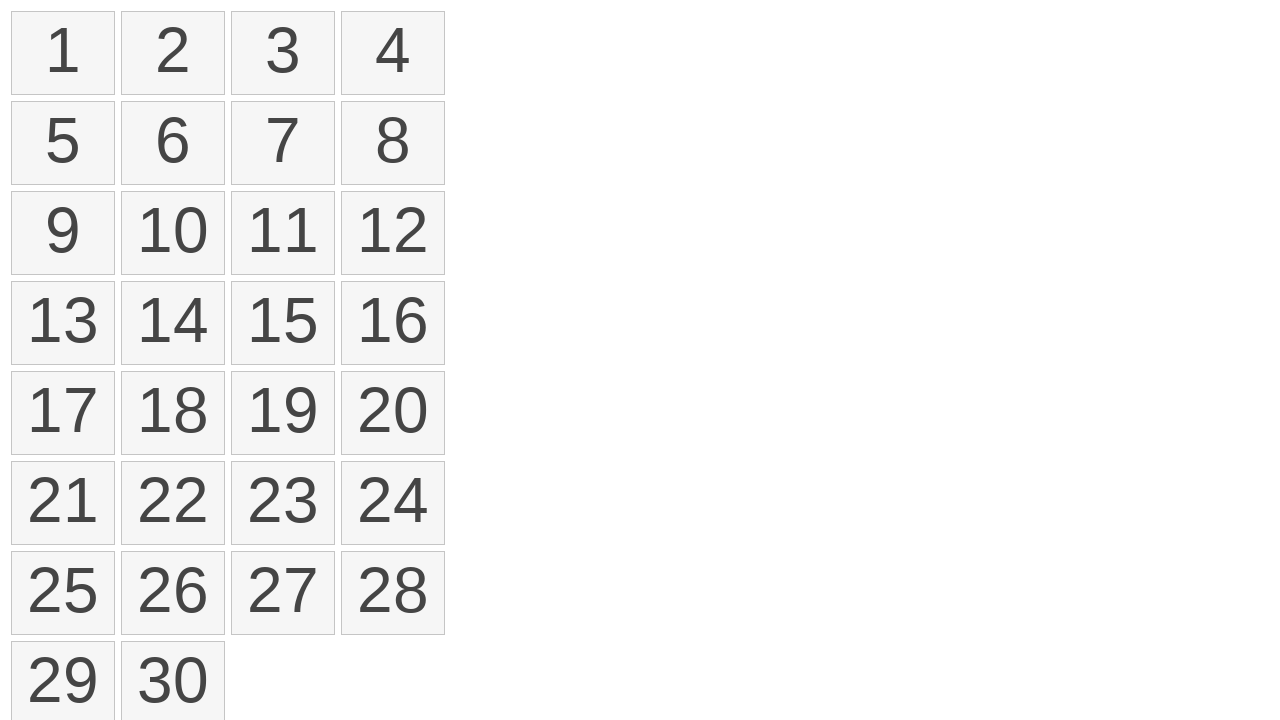

Located fourth list item (item 4)
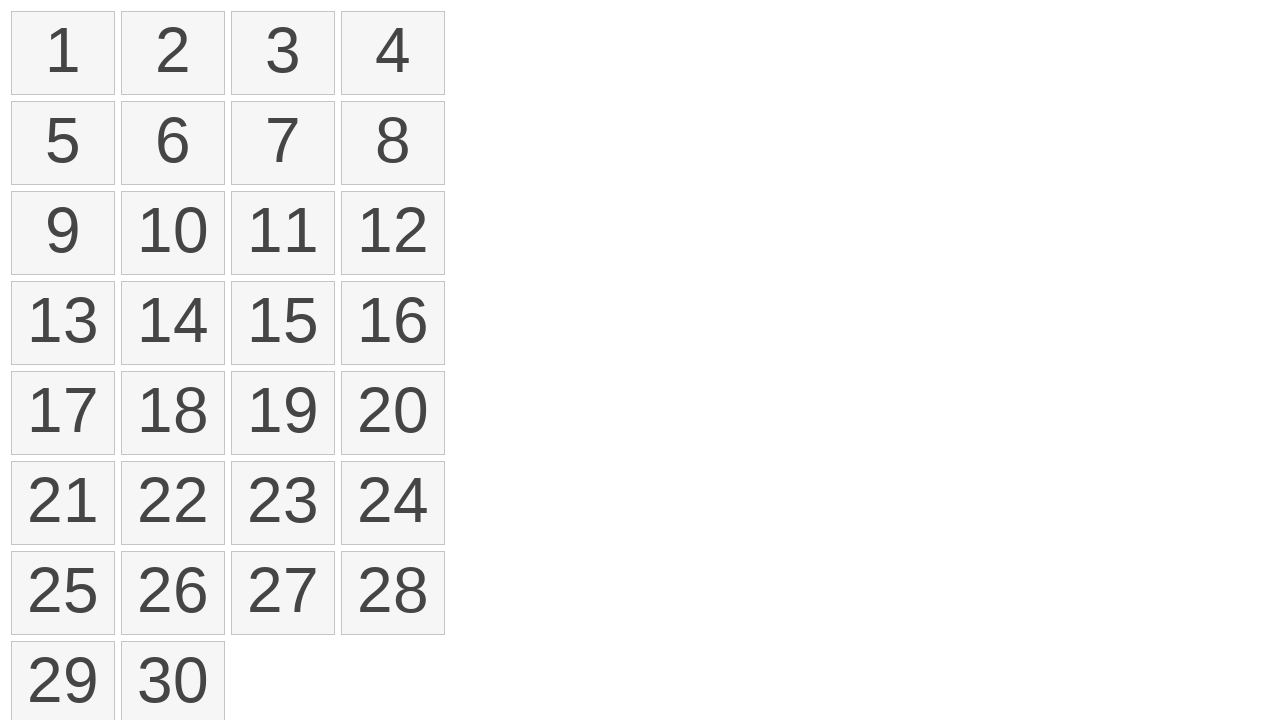

Moved mouse to first list item at (16, 16)
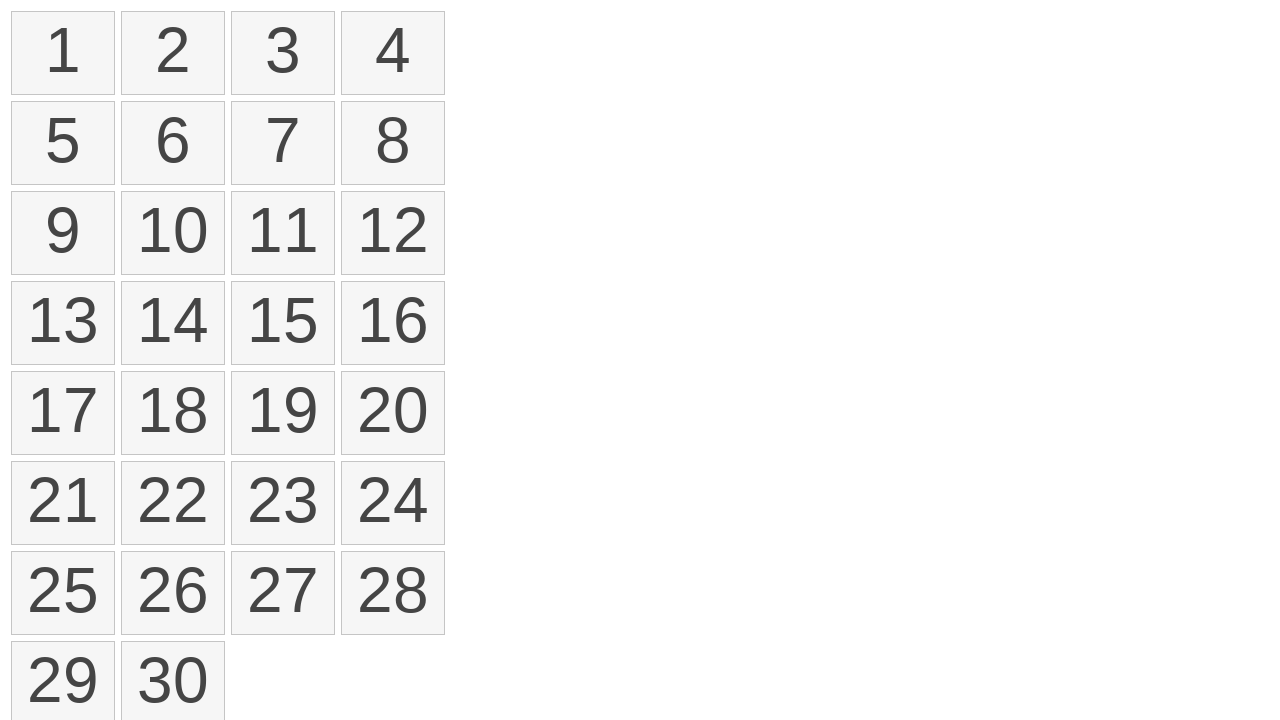

Pressed mouse button down on first item at (16, 16)
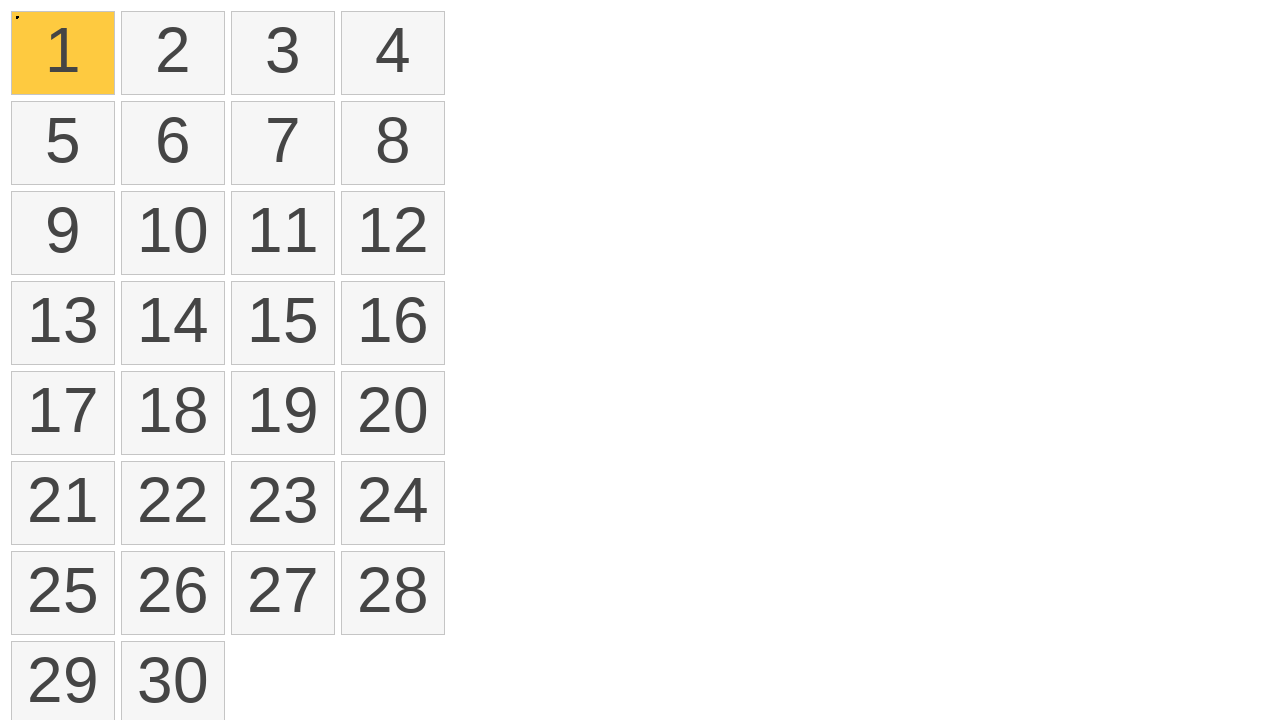

Dragged mouse to fourth list item at (346, 16)
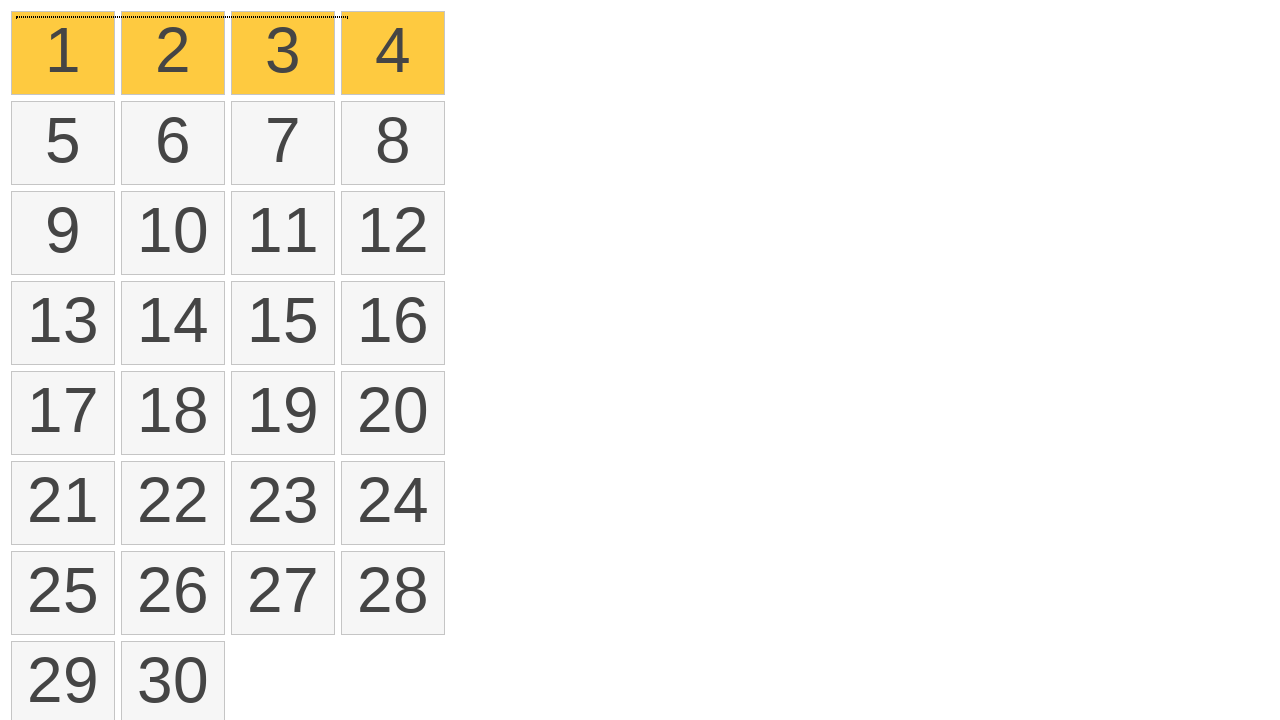

Released mouse button to complete drag selection at (346, 16)
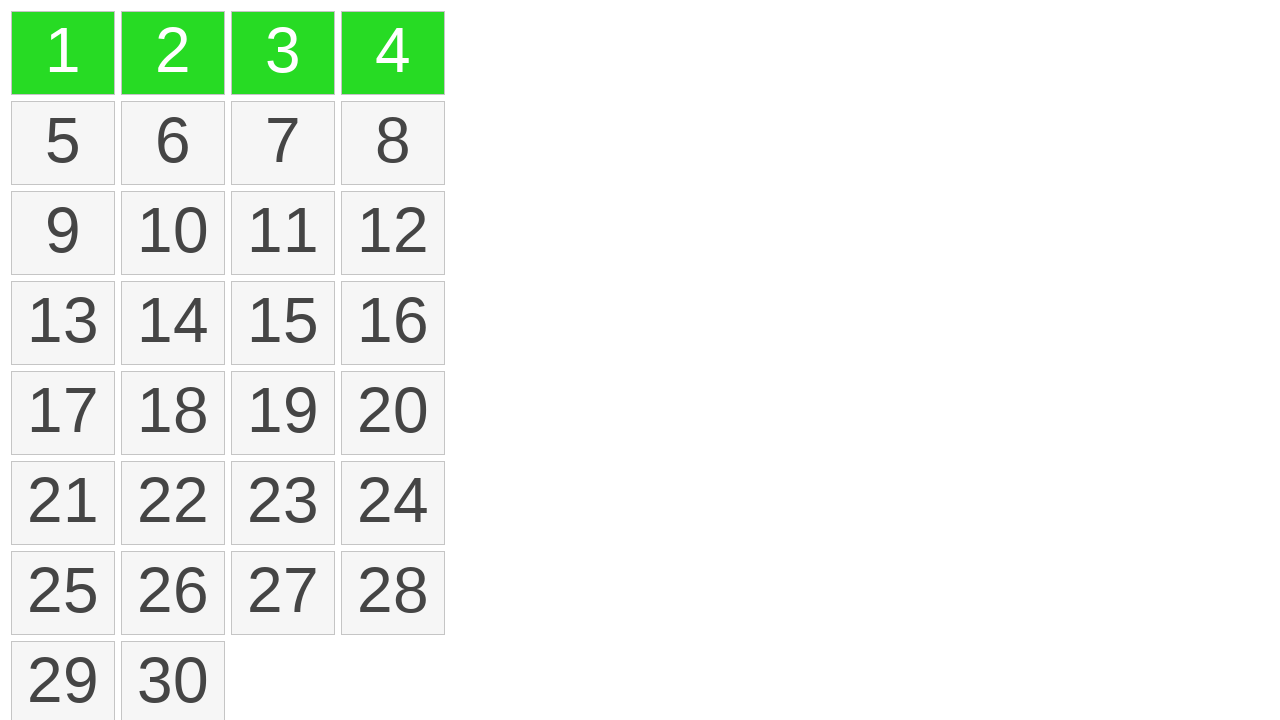

Counted selected items: 4 items are highlighted
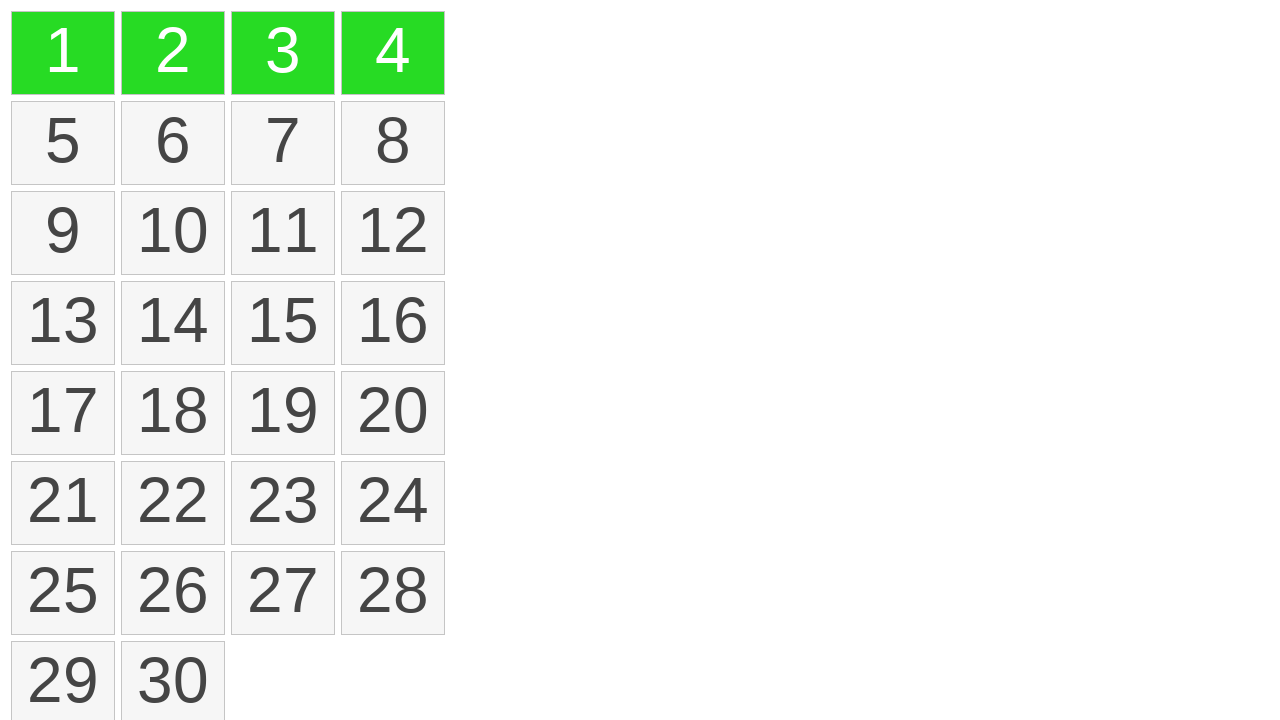

Assertion passed: exactly 4 items are selected
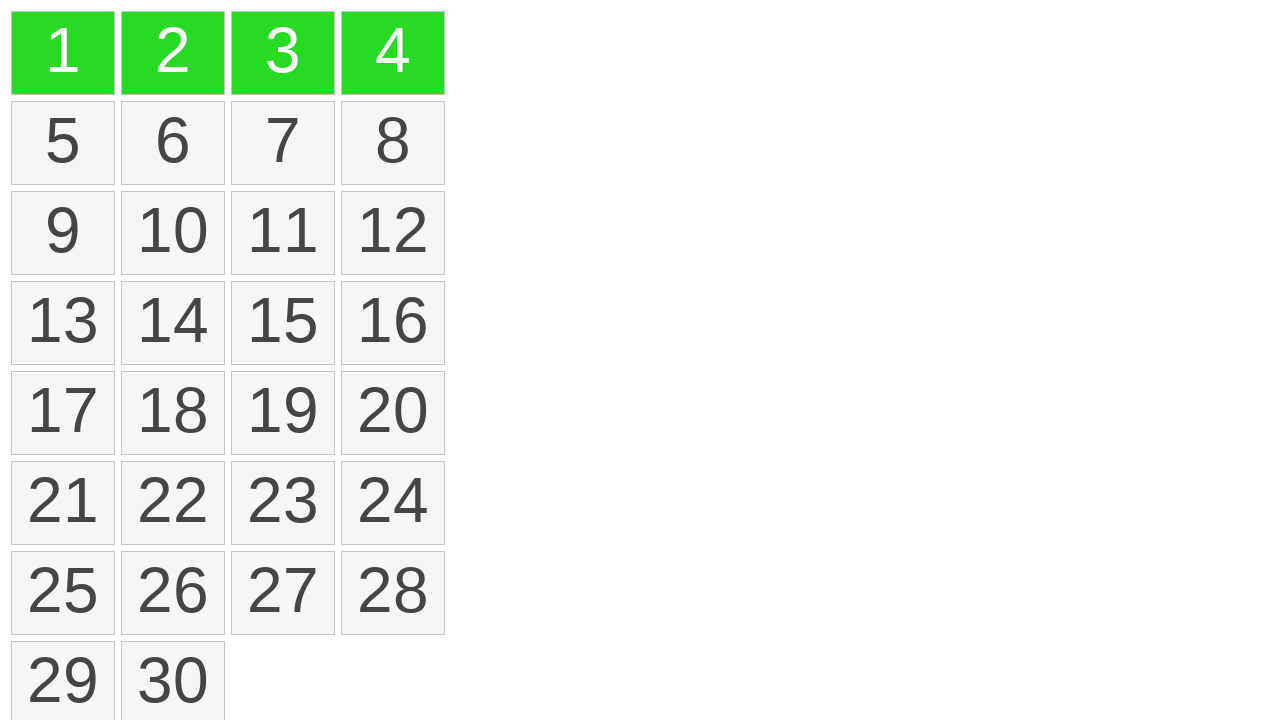

Determined modifier key for current platform: Control
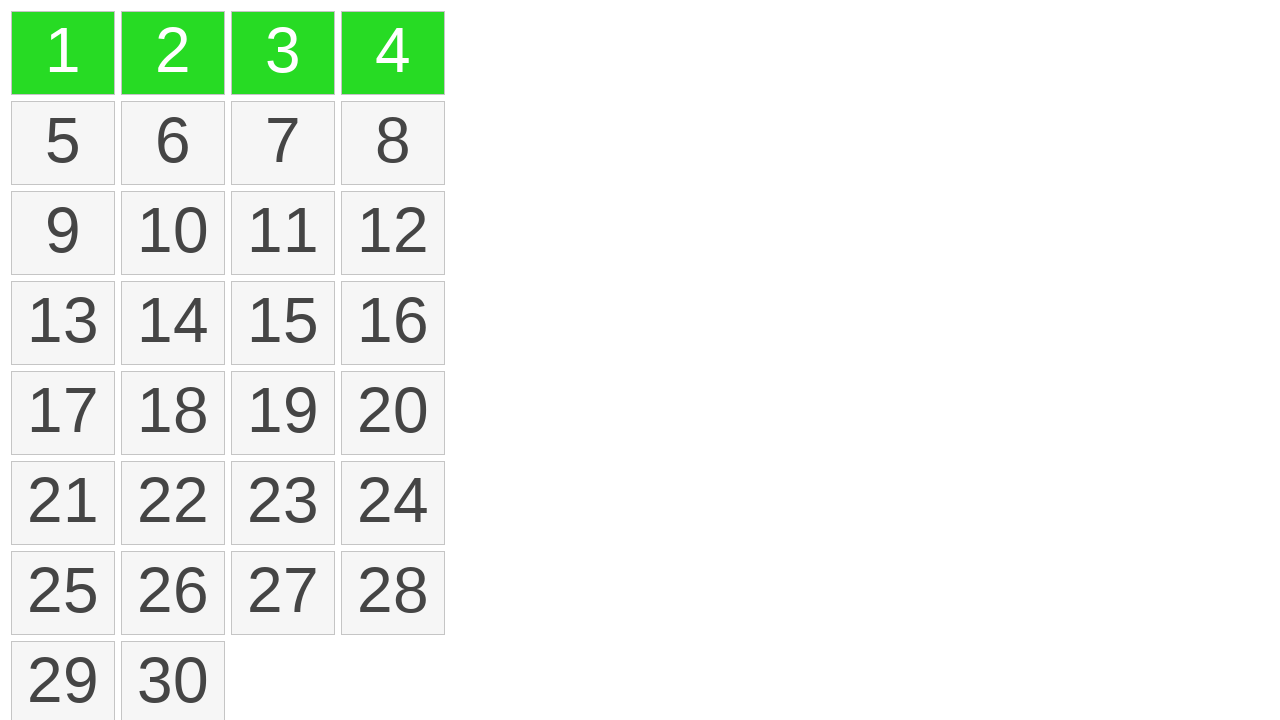

Pressed down Control key to enable multi-select mode
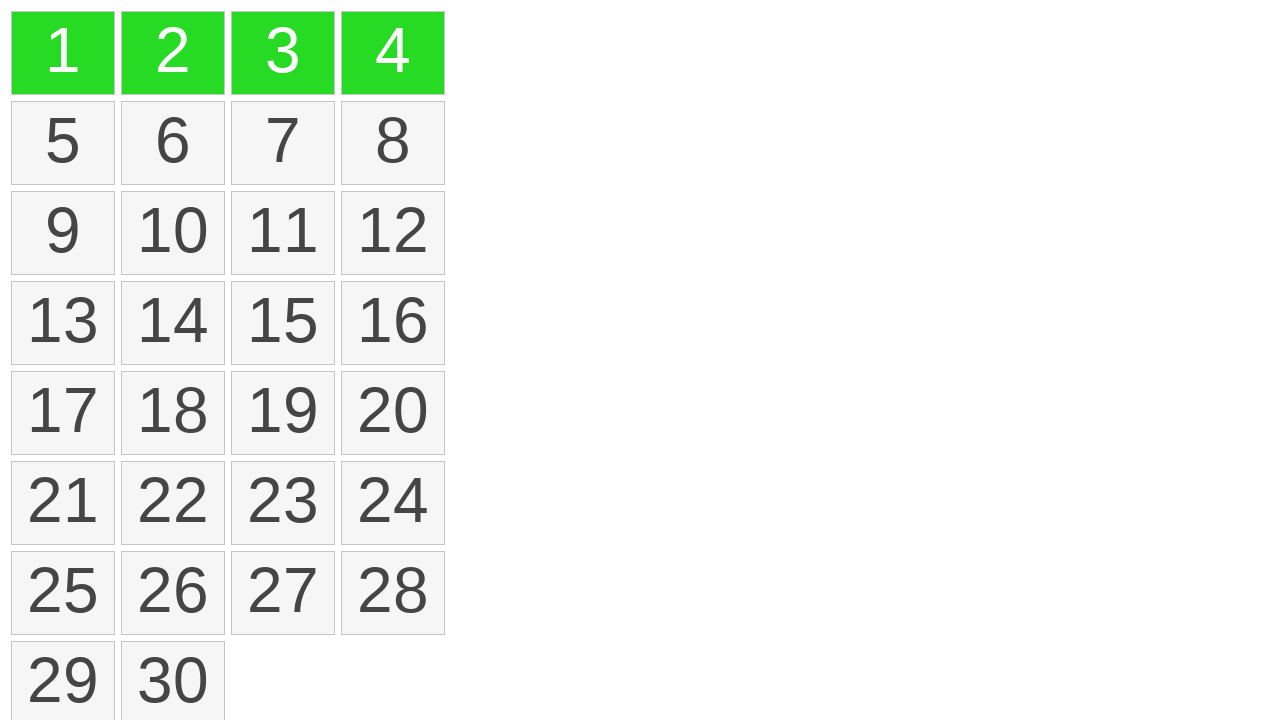

Clicked on item 2 while holding modifier key at (173, 53) on .ui-selectable > li >> nth=1
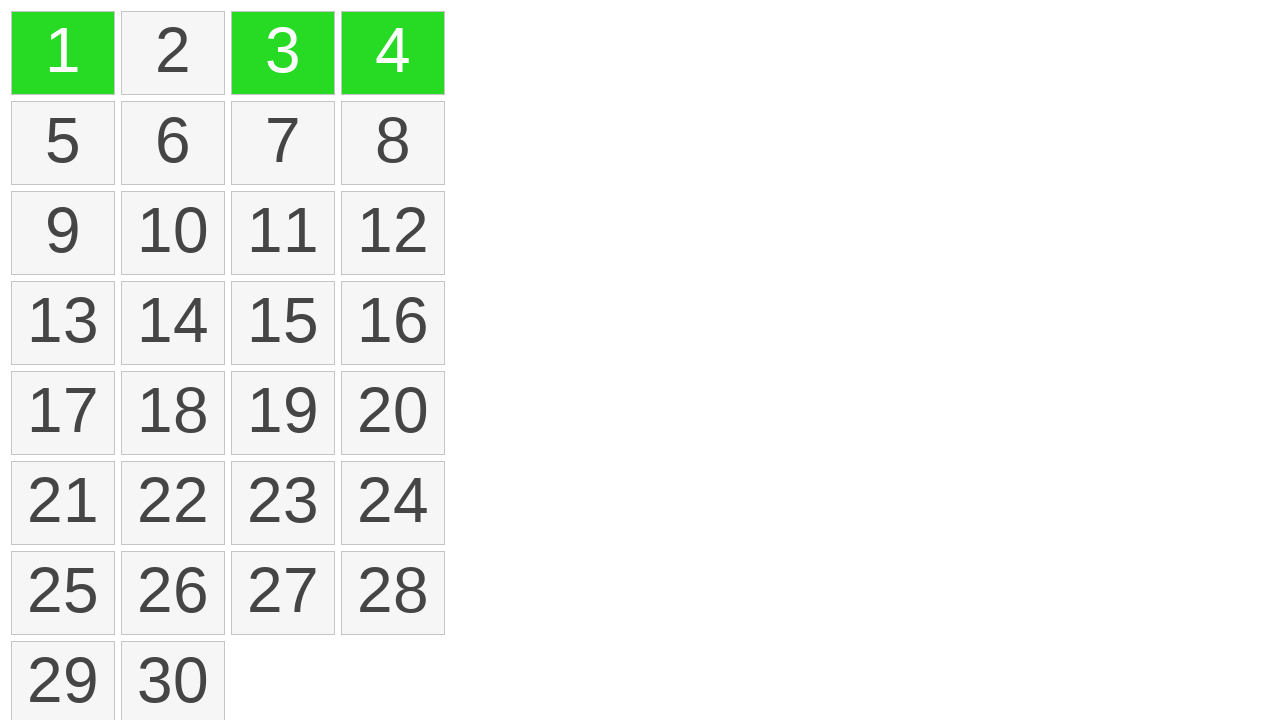

Clicked on item 6 while holding modifier key at (173, 143) on .ui-selectable > li >> nth=5
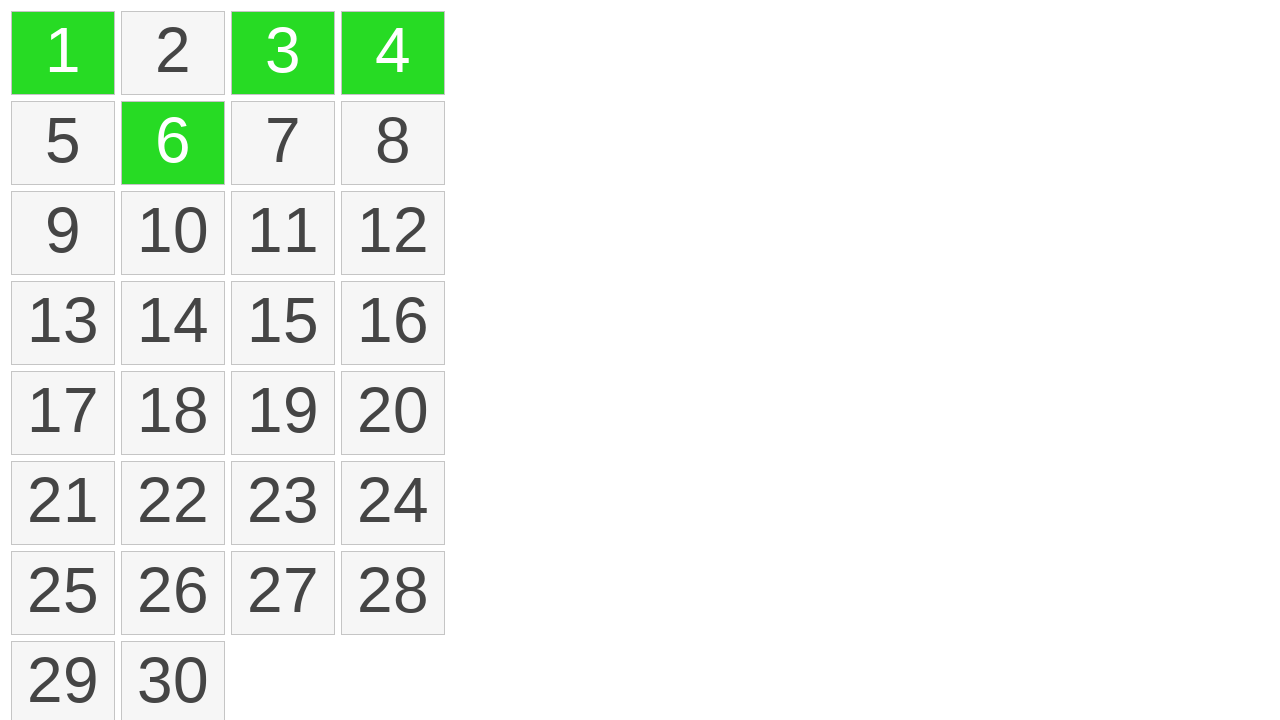

Released Control key to exit multi-select mode
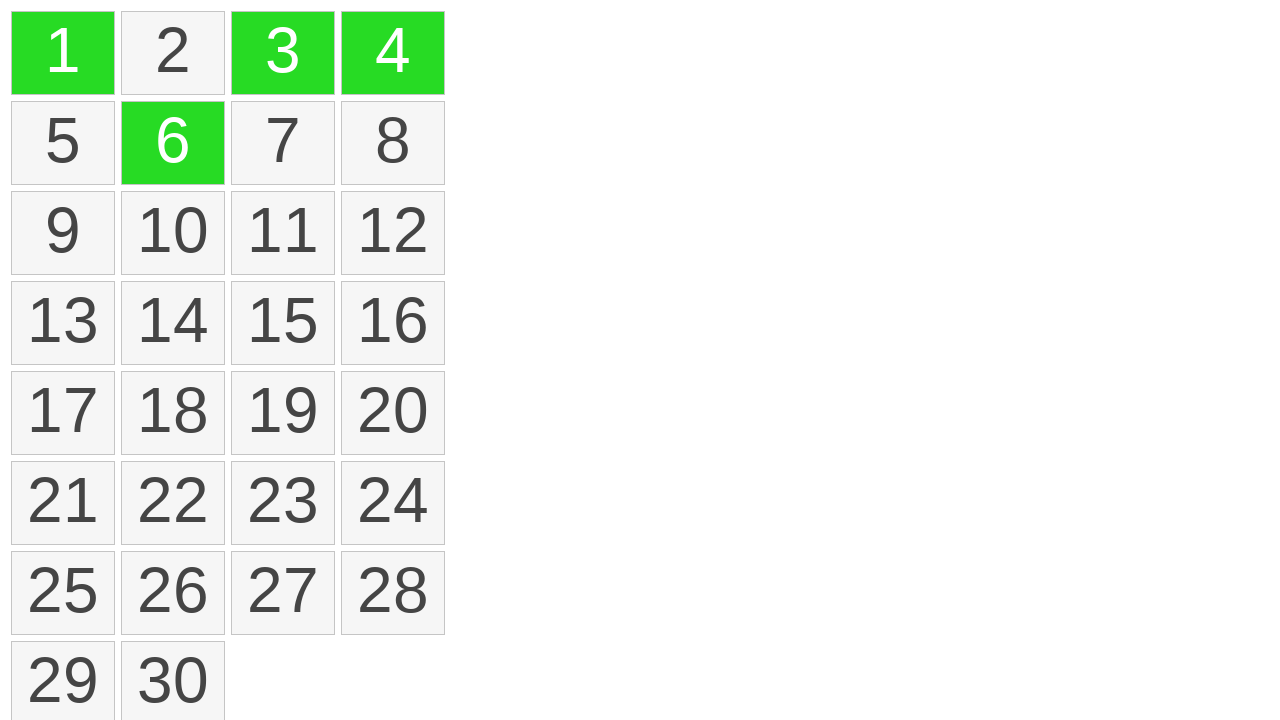

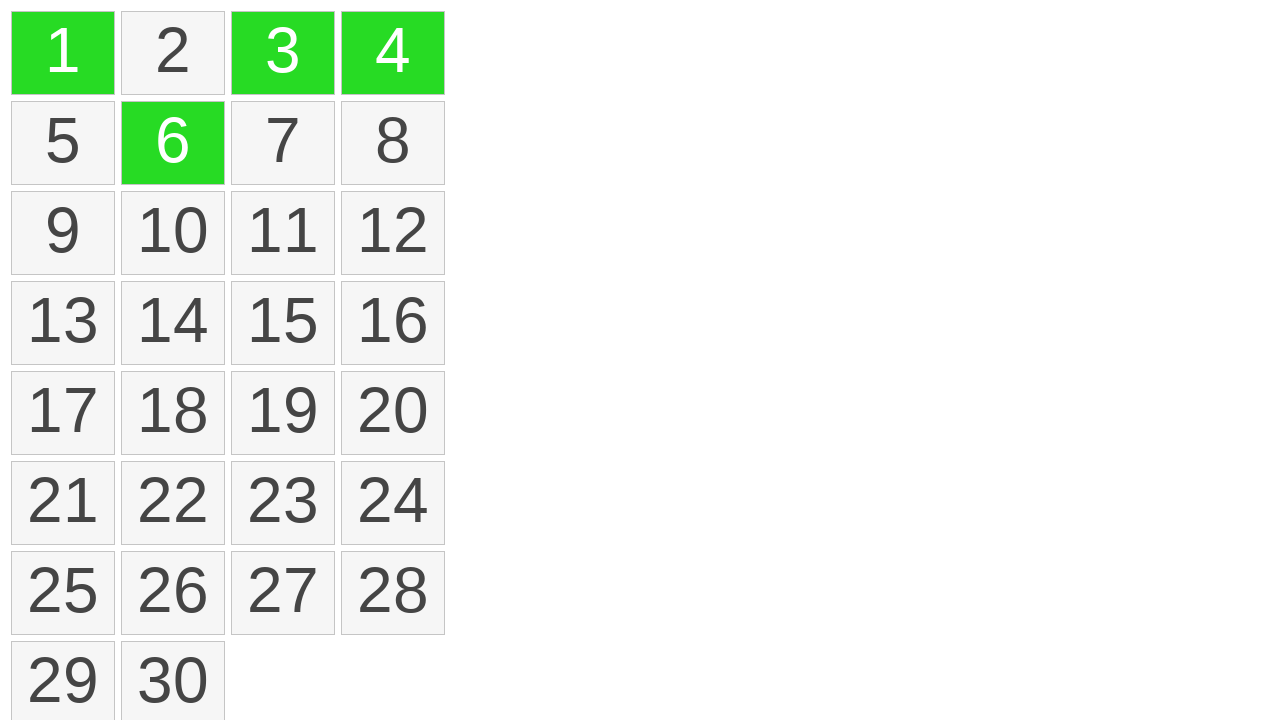